Tests sorting the Due column in descending order by clicking the column header twice and verifying the values are sorted in reverse order using CSS pseudo-class selectors on table 1.

Starting URL: http://the-internet.herokuapp.com/tables

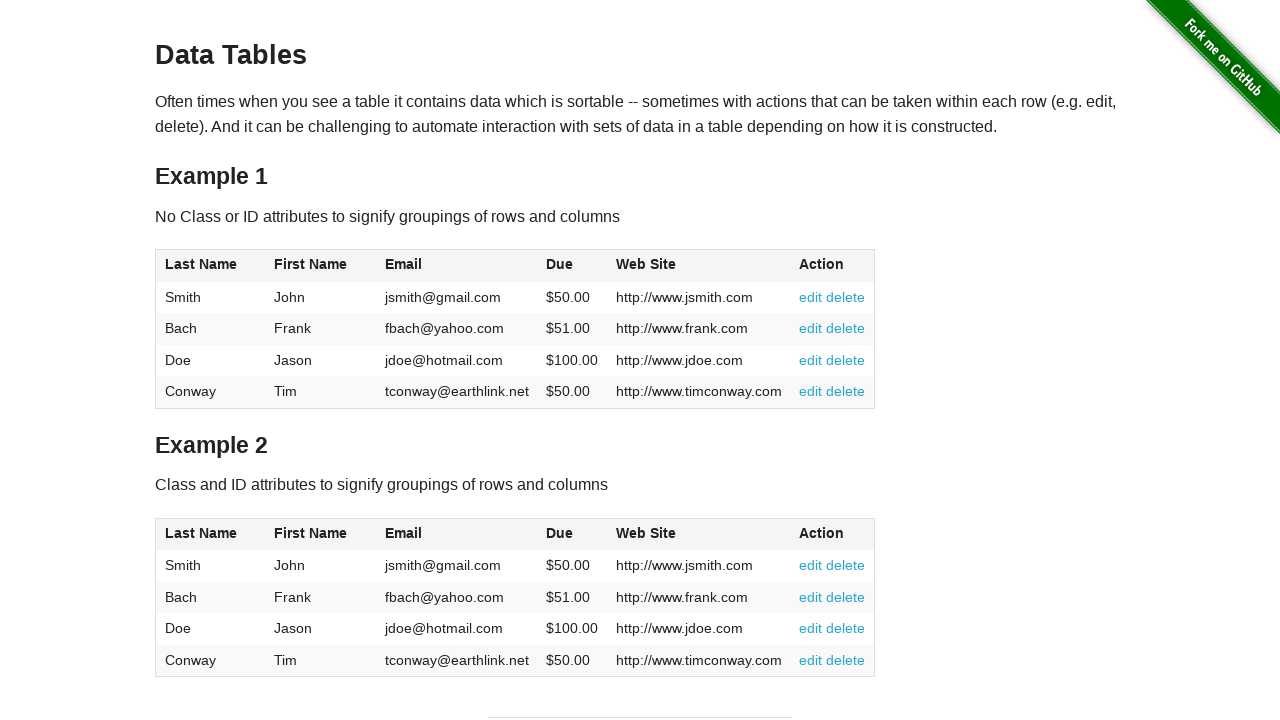

Clicked Due column header (4th column) first time for ascending sort at (572, 266) on #table1 thead tr th:nth-child(4)
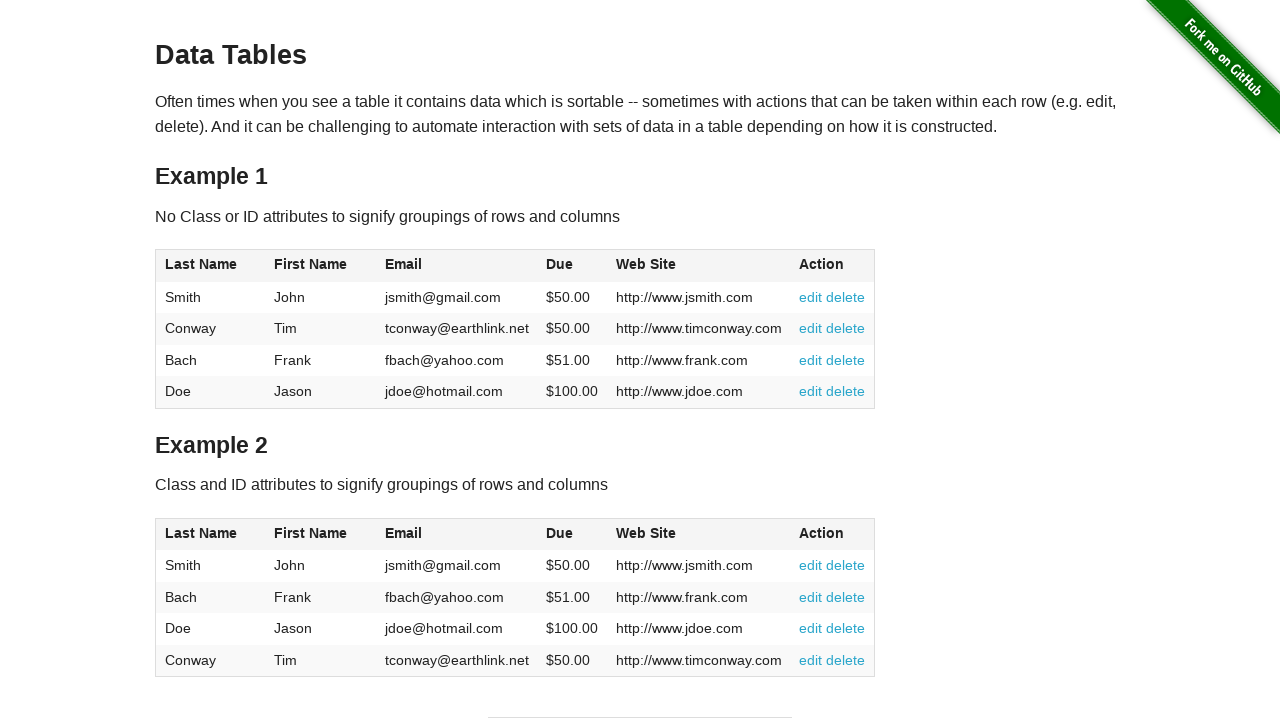

Clicked Due column header second time for descending sort at (572, 266) on #table1 thead tr th:nth-child(4)
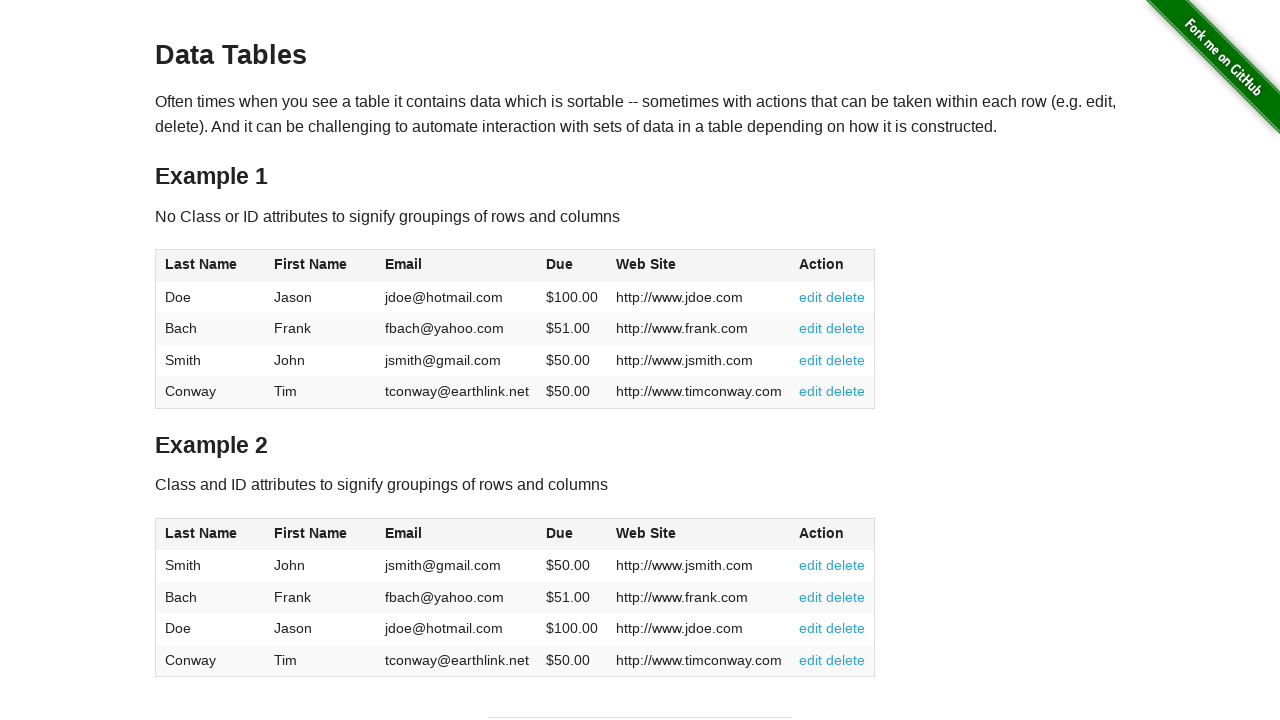

Due column data loaded in table body
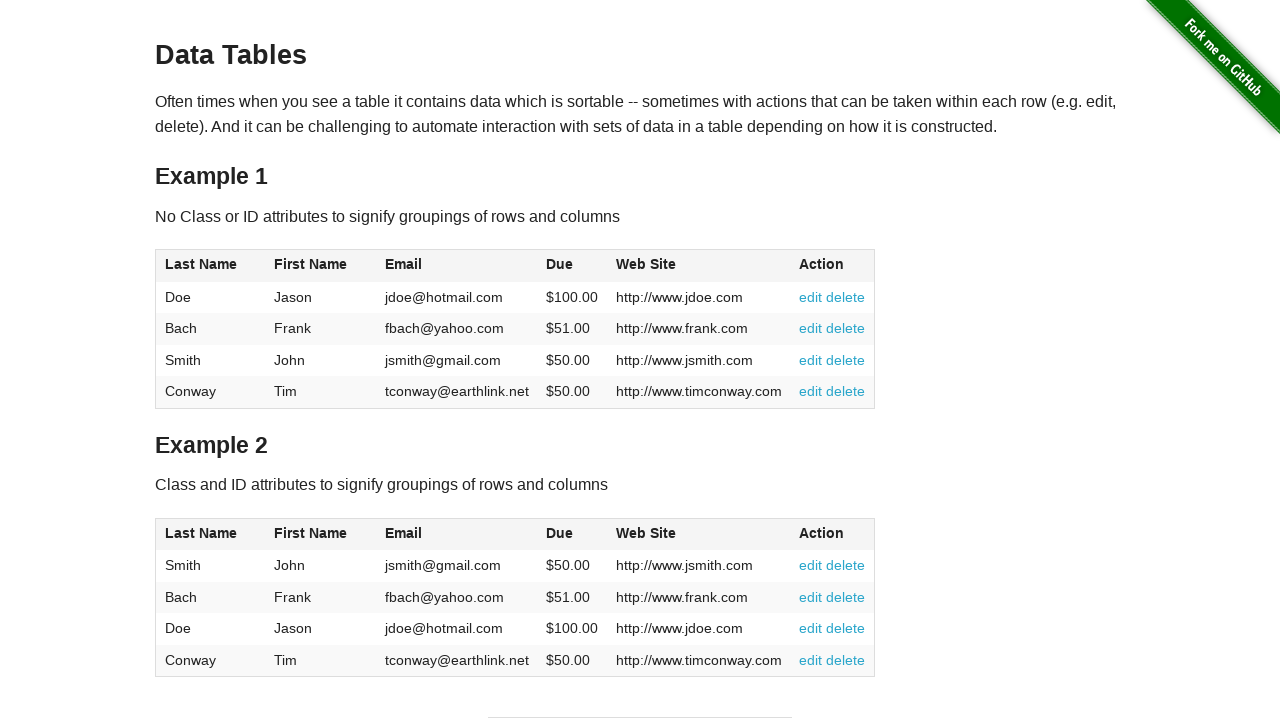

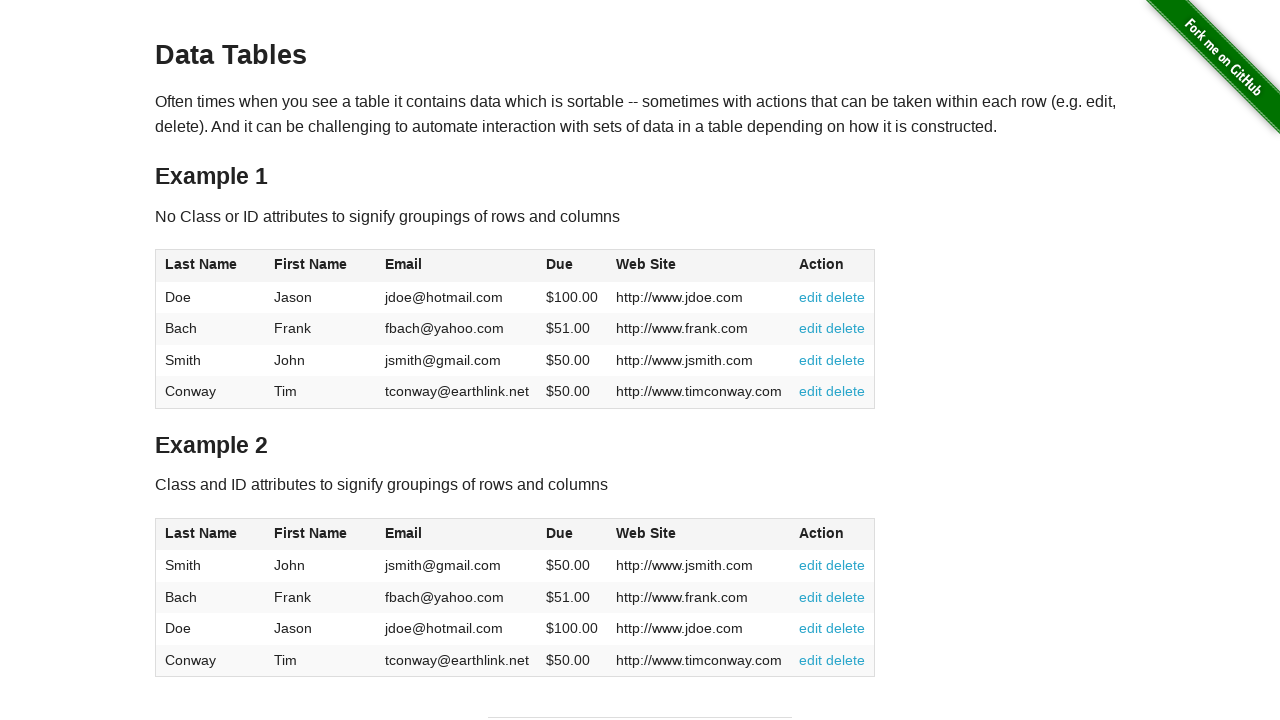